Tests an e-commerce flow by browsing products, selecting Selenium product, adding to cart, and modifying quantity in the cart

Starting URL: https://rahulshettyacademy.com/angularAppdemo/

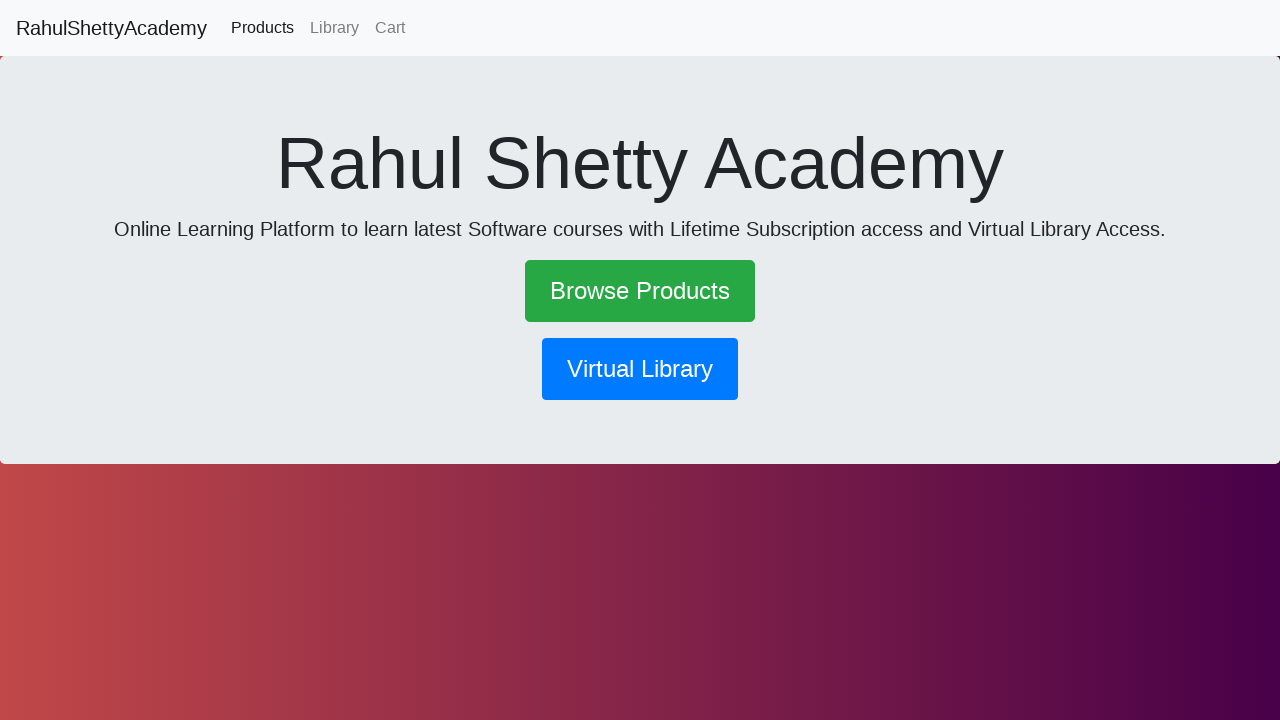

Clicked Browse Products link at (640, 291) on text=Browse Products
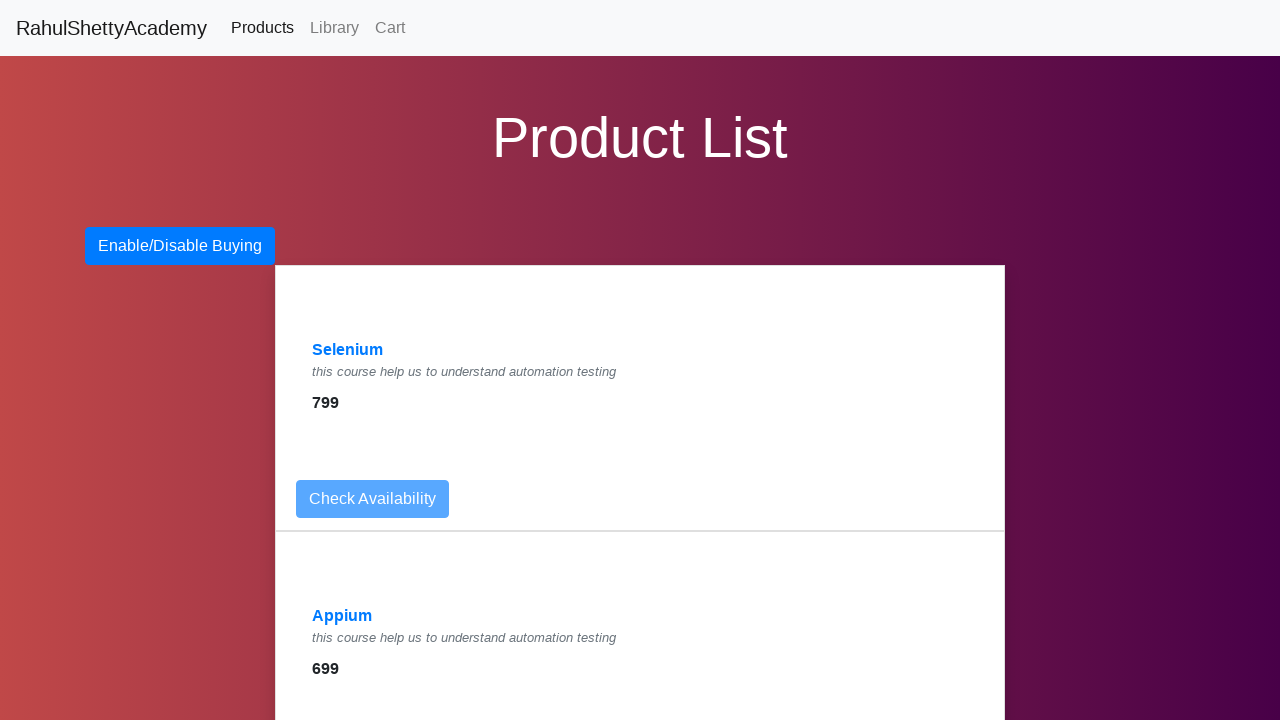

Clicked Selenium product at (348, 350) on text=Selenium
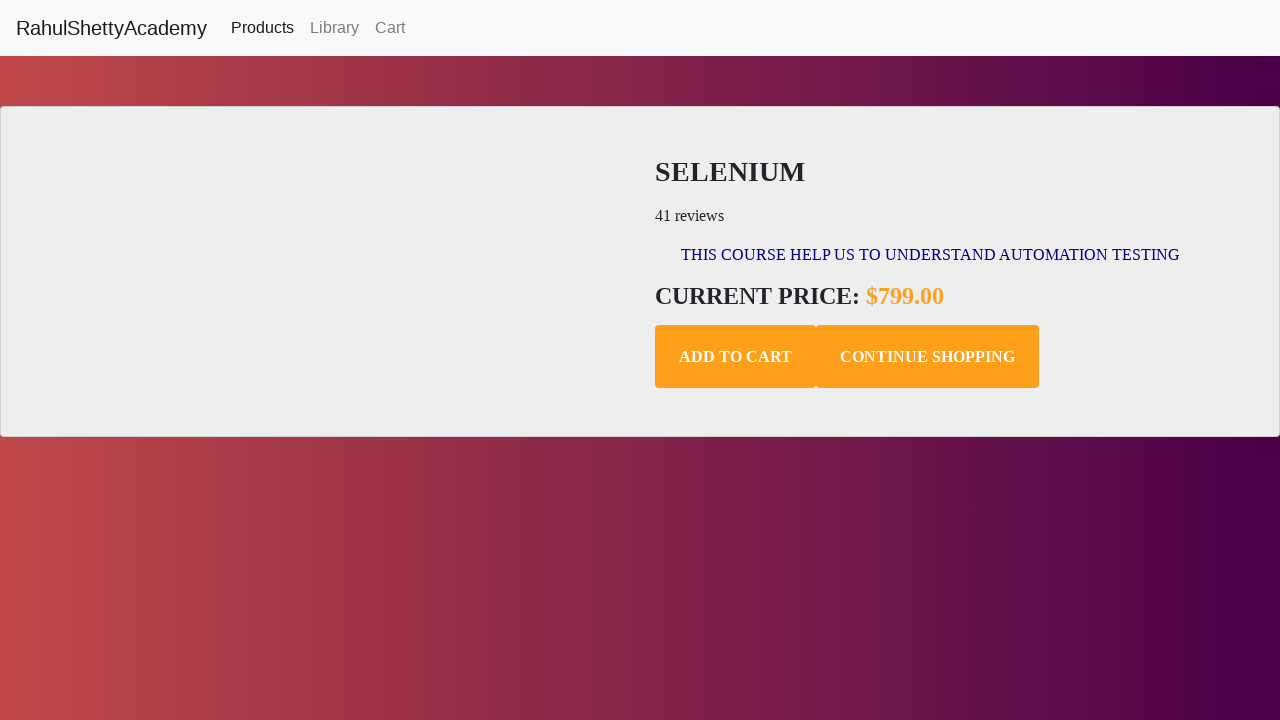

Added Selenium product to cart at (736, 357) on .add-to-cart.btn.btn-default
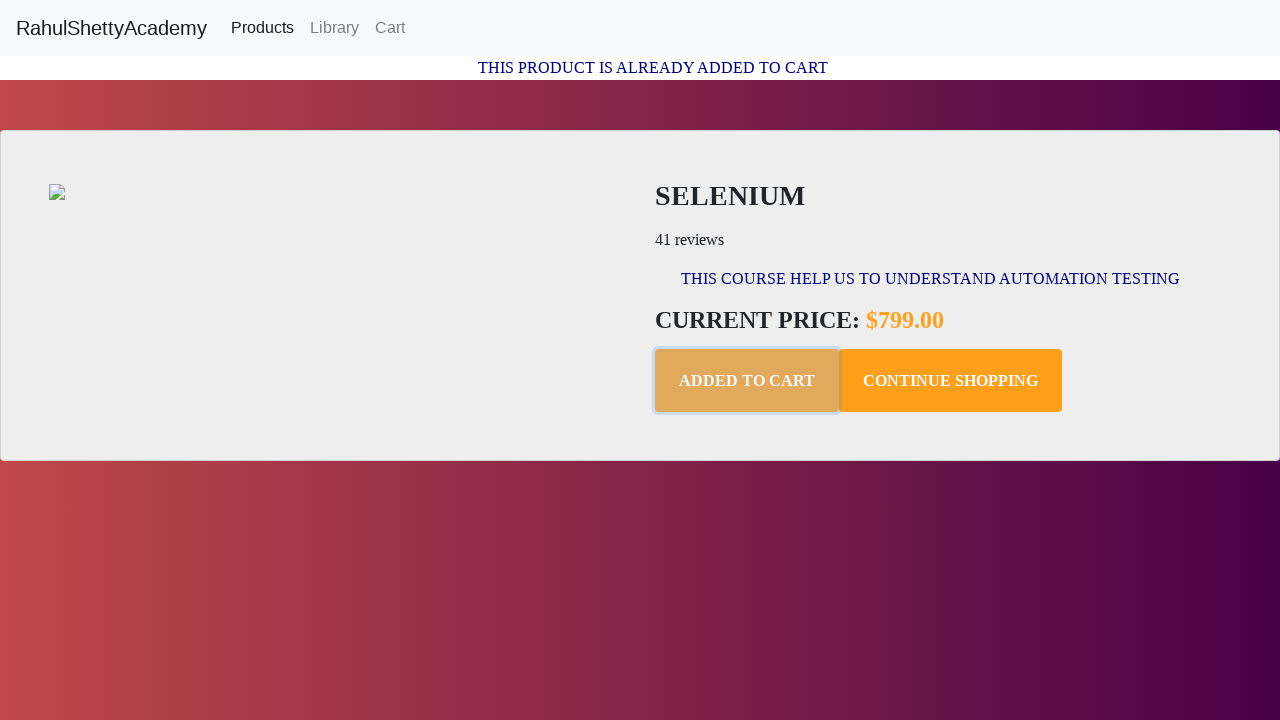

Navigated to cart at (390, 28) on text=Cart
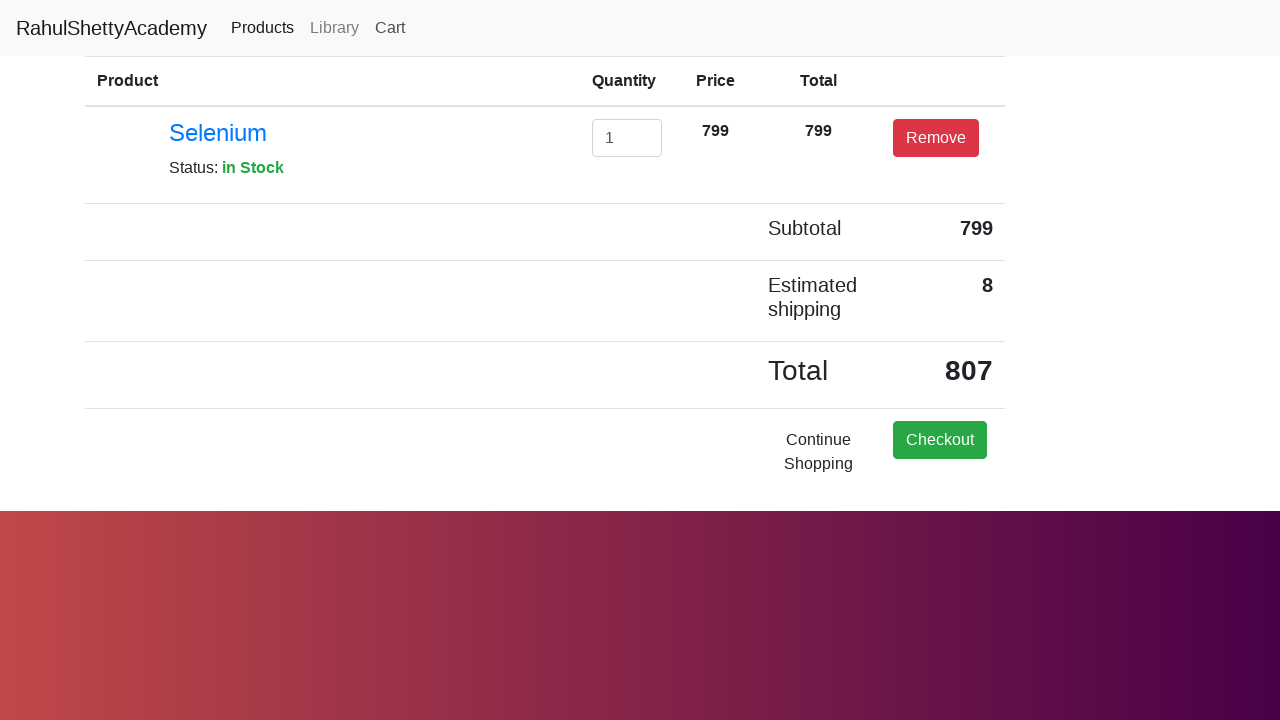

Cleared quantity field on #exampleInputEmail1
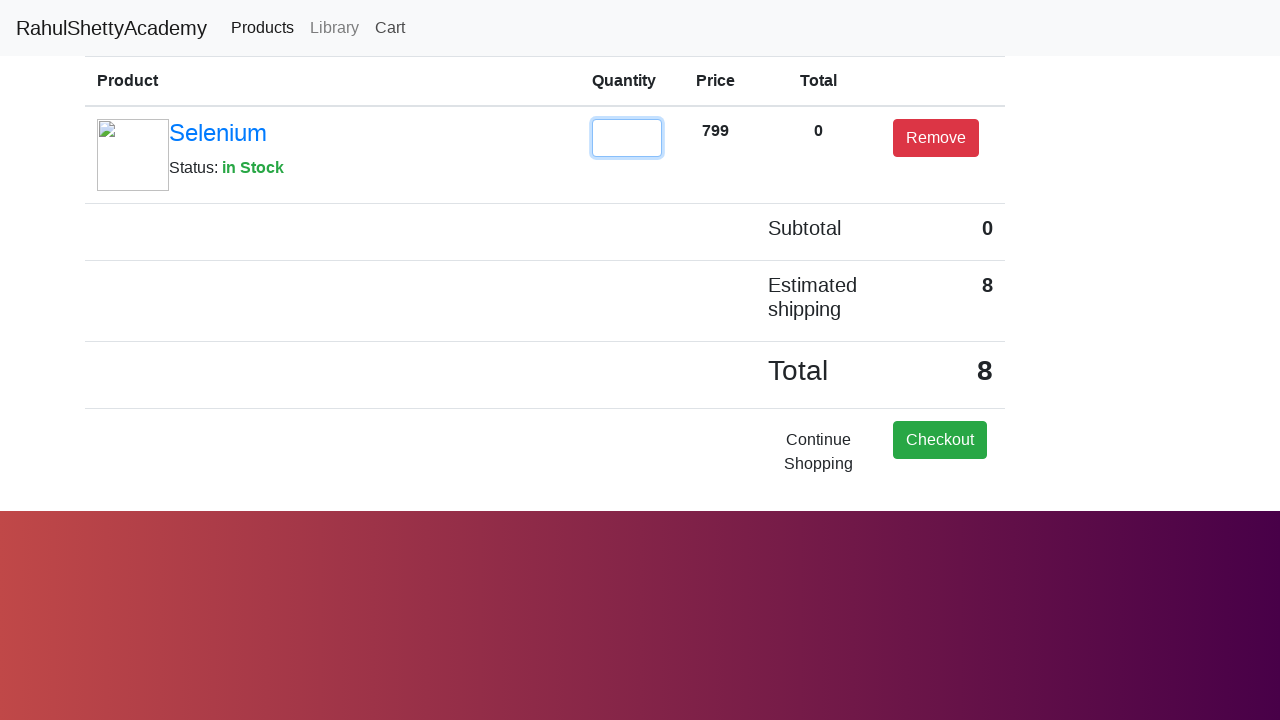

Updated quantity to 2 on #exampleInputEmail1
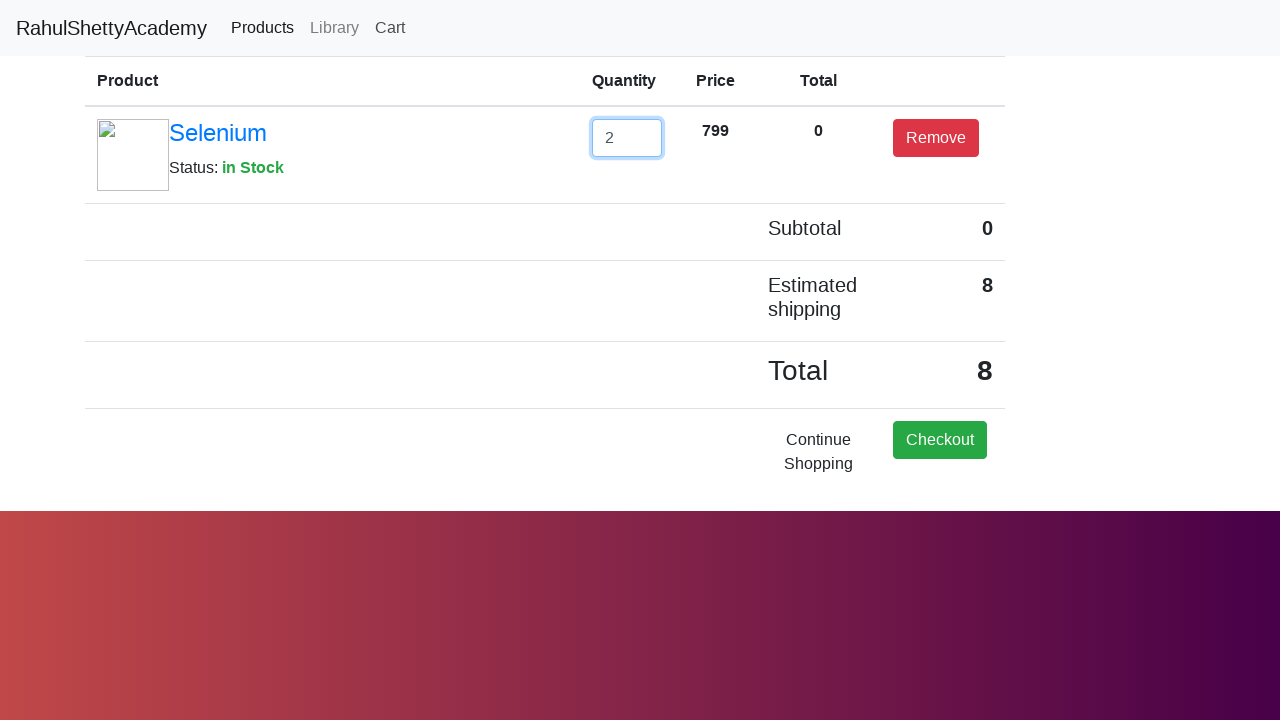

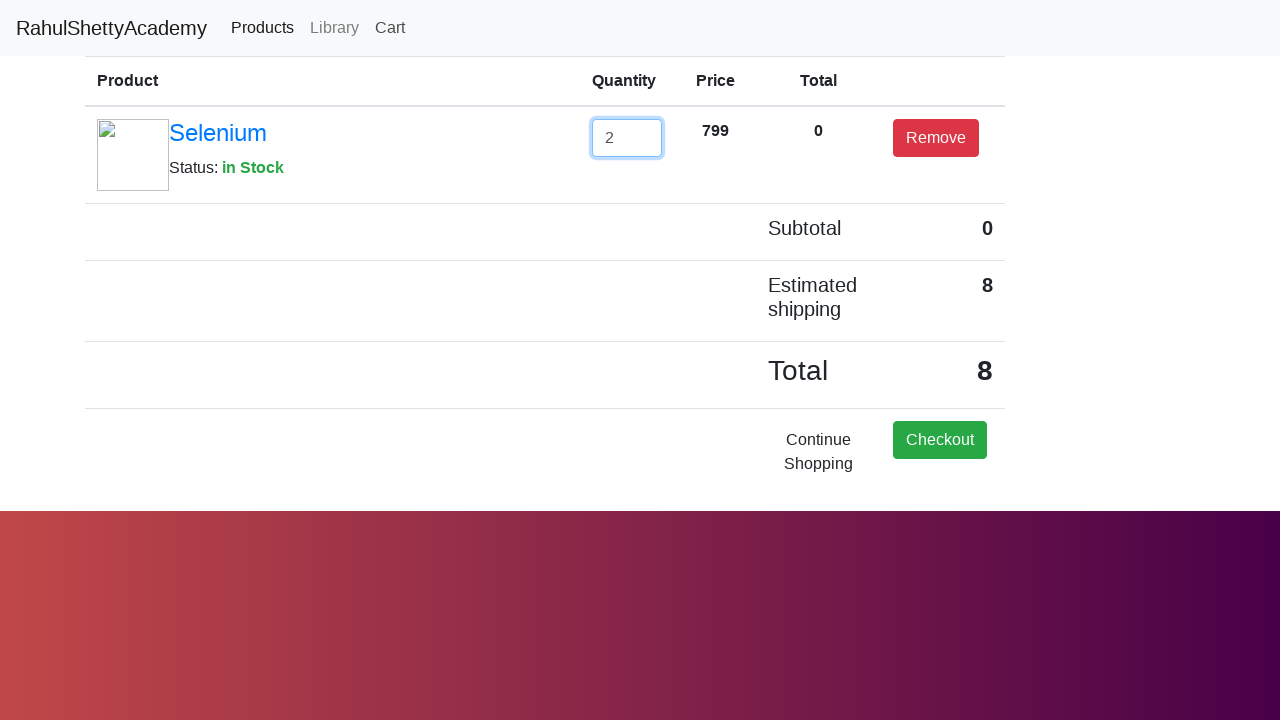